Tests footer navigation by opening multiple links from the footer section in new tabs and switching between them to verify page titles

Starting URL: https://rahulshettyacademy.com/AutomationPractice/

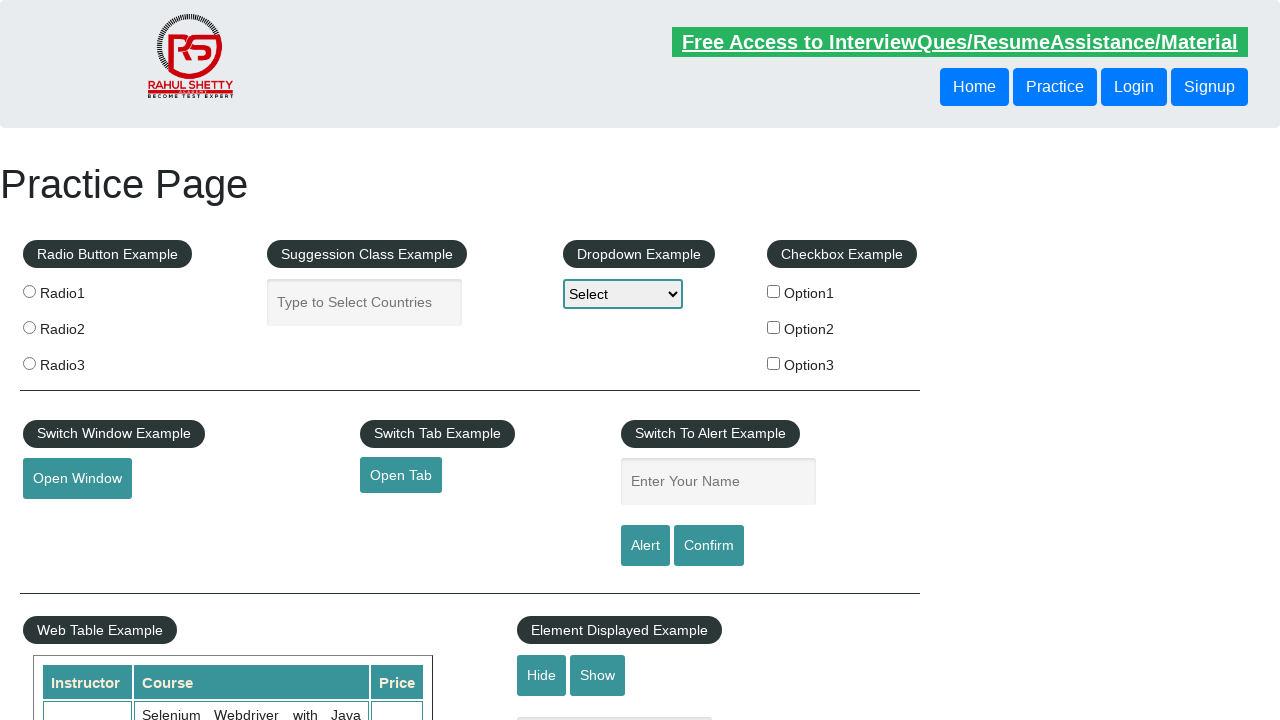

Waited for footer section (#gf-BIG) to load
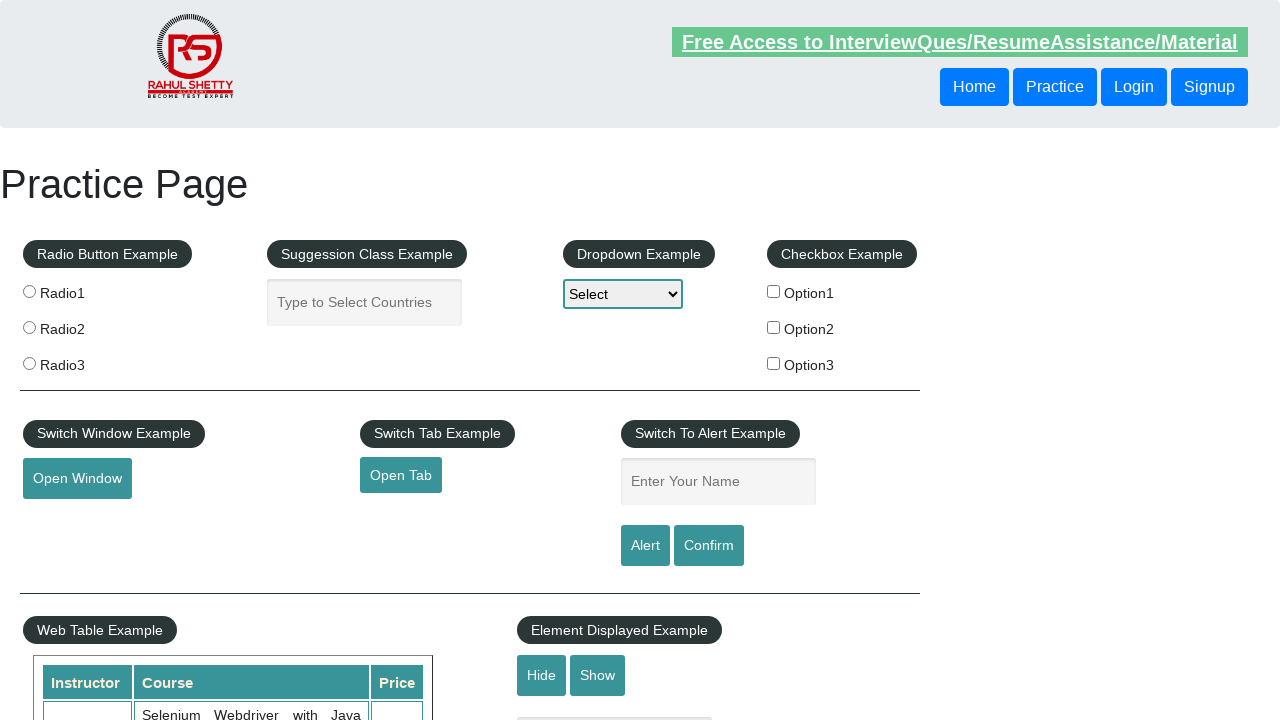

Located all footer navigation links in first column
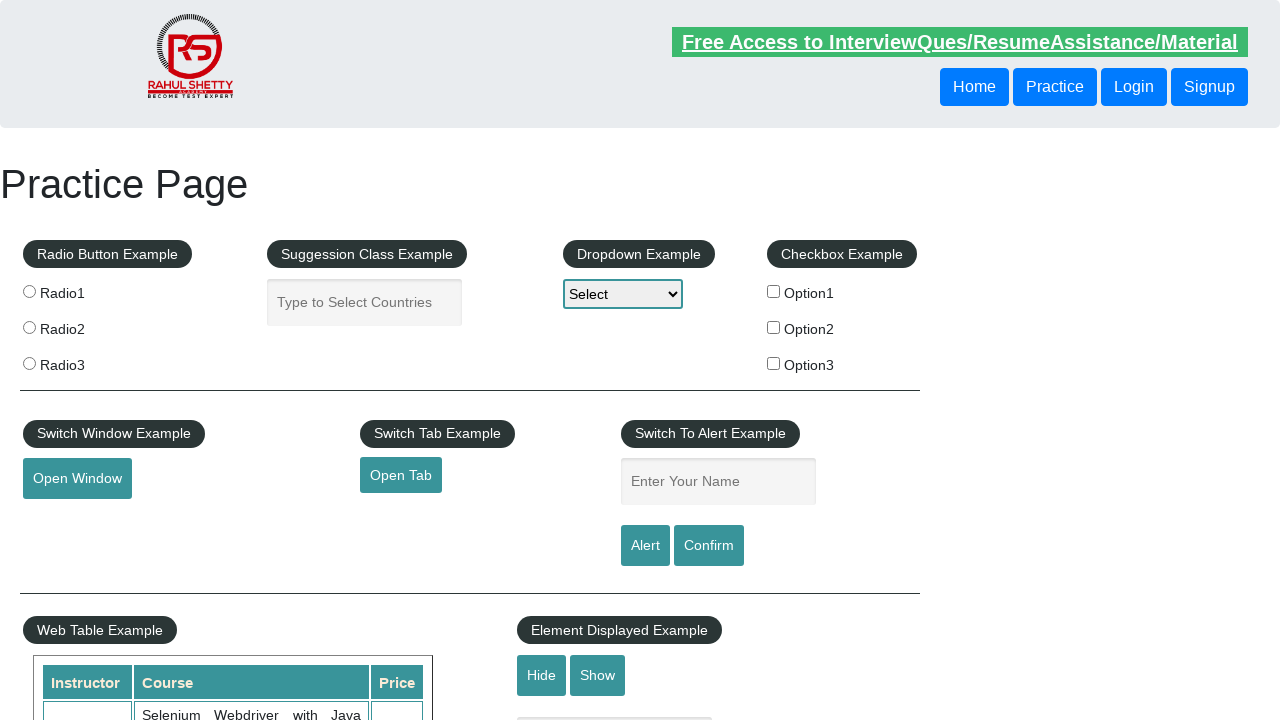

Found 5 footer links to process
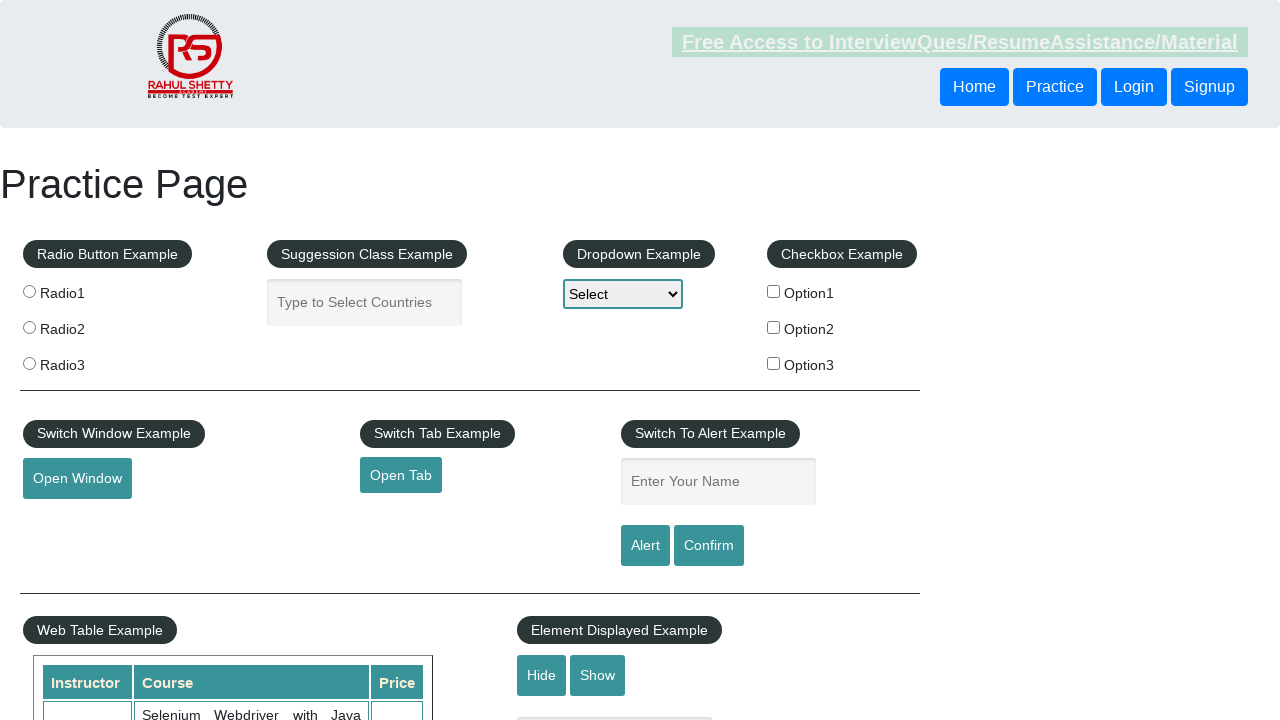

Opened footer link 1 in new tab using Ctrl+Click at (68, 520) on #gf-BIG table tbody tr td:first-child ul a >> nth=1
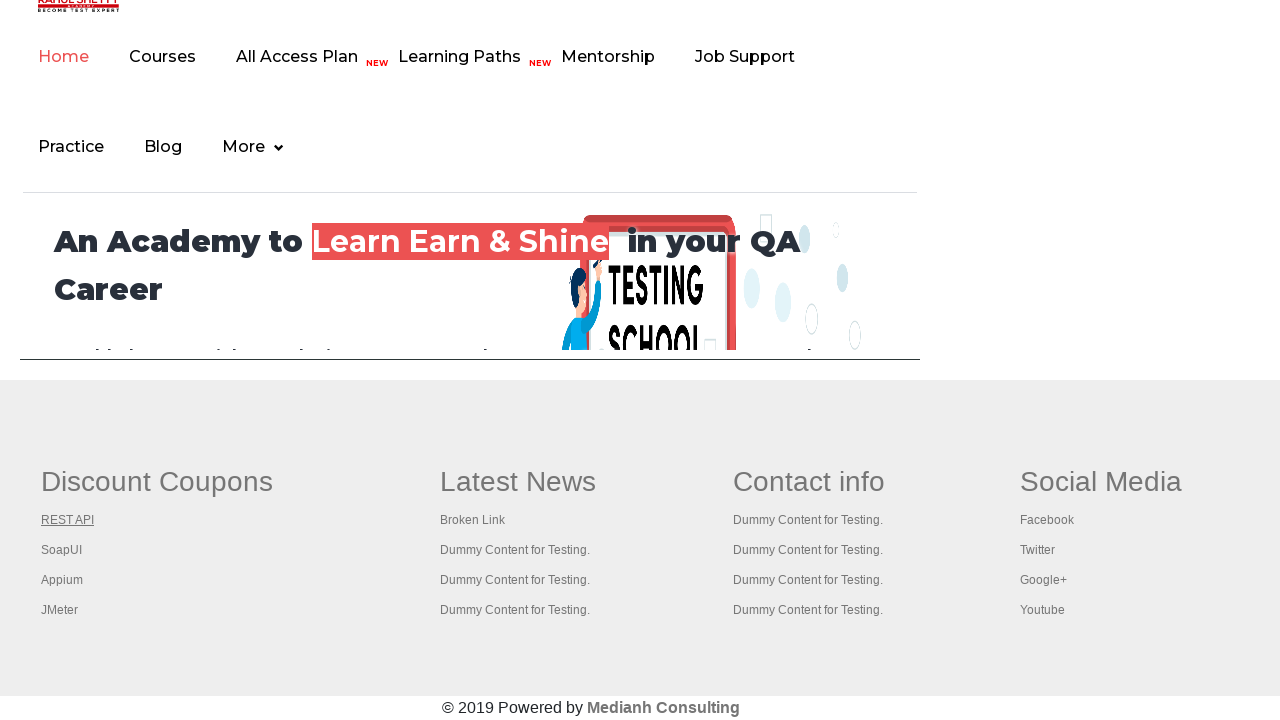

New tab 1 loaded and ready
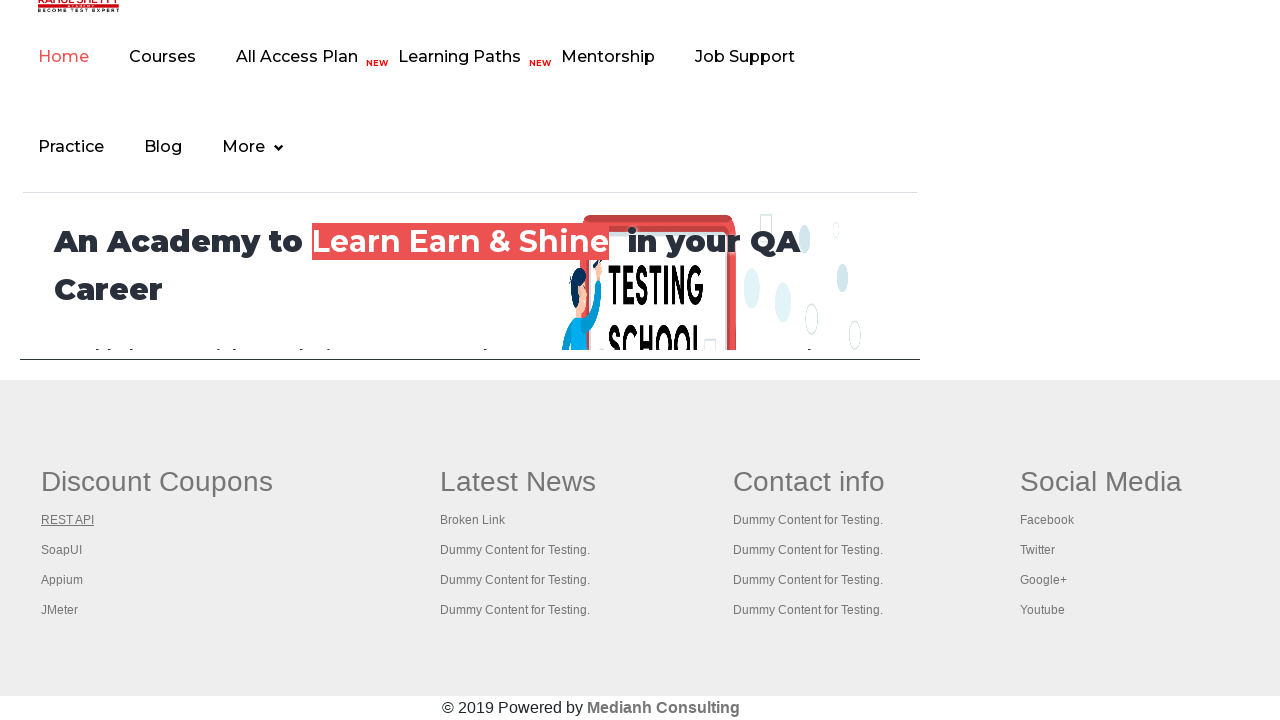

Opened footer link 2 in new tab using Ctrl+Click at (62, 550) on #gf-BIG table tbody tr td:first-child ul a >> nth=2
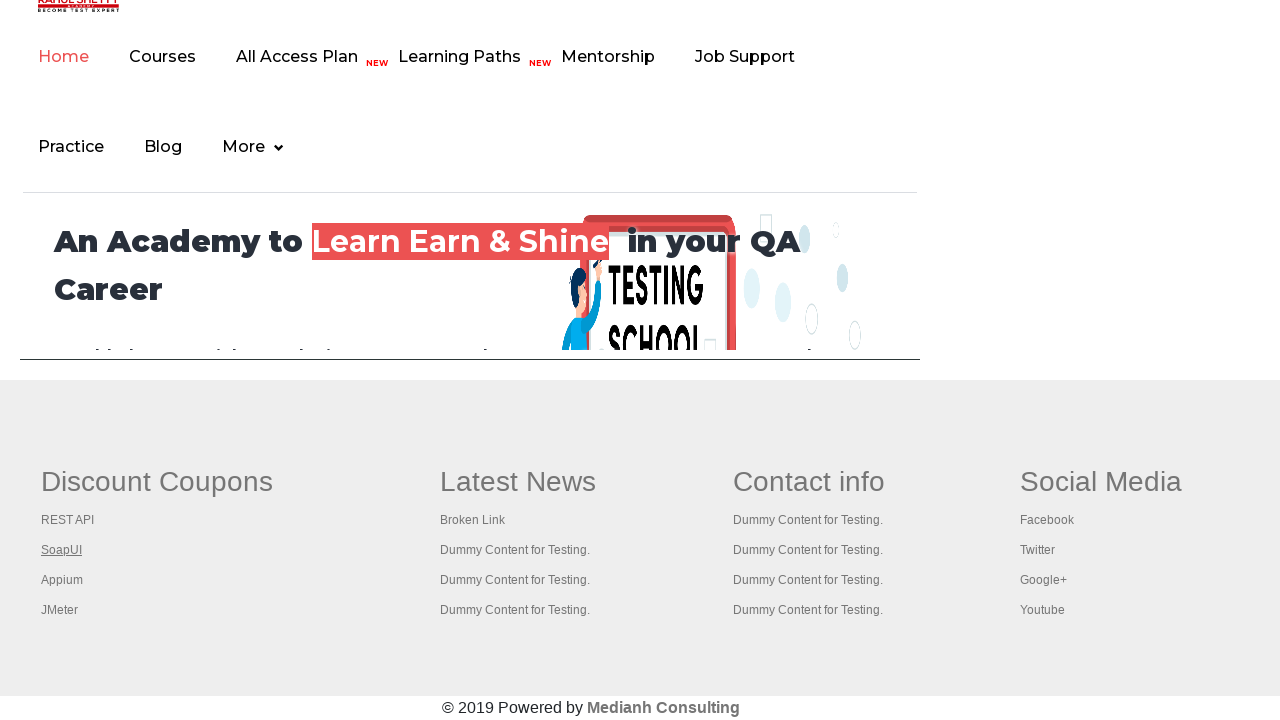

New tab 2 loaded and ready
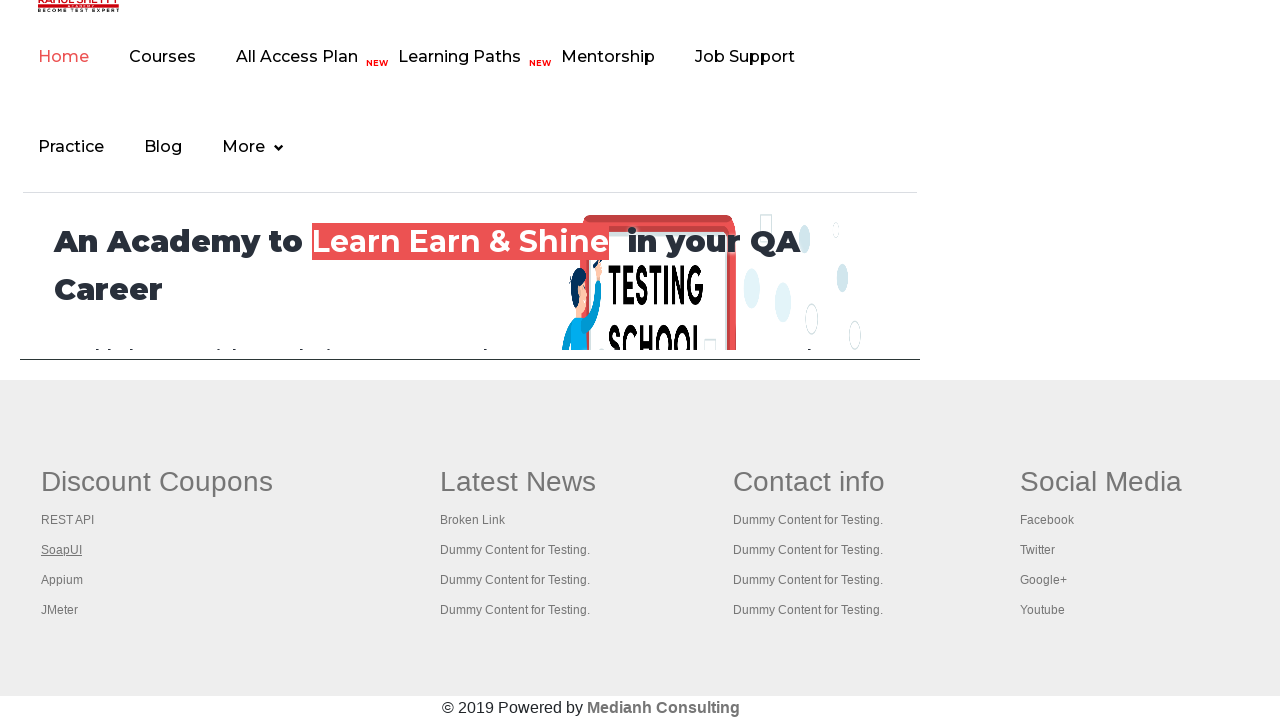

Opened footer link 3 in new tab using Ctrl+Click at (62, 580) on #gf-BIG table tbody tr td:first-child ul a >> nth=3
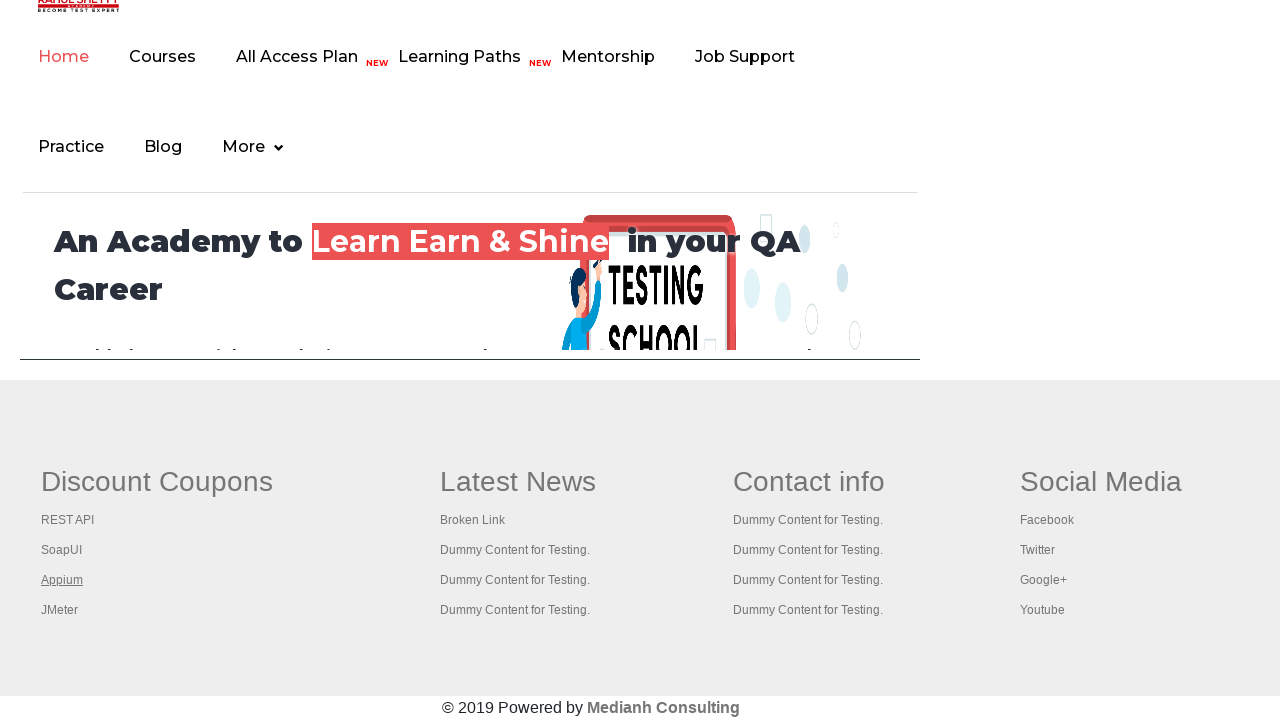

New tab 3 loaded and ready
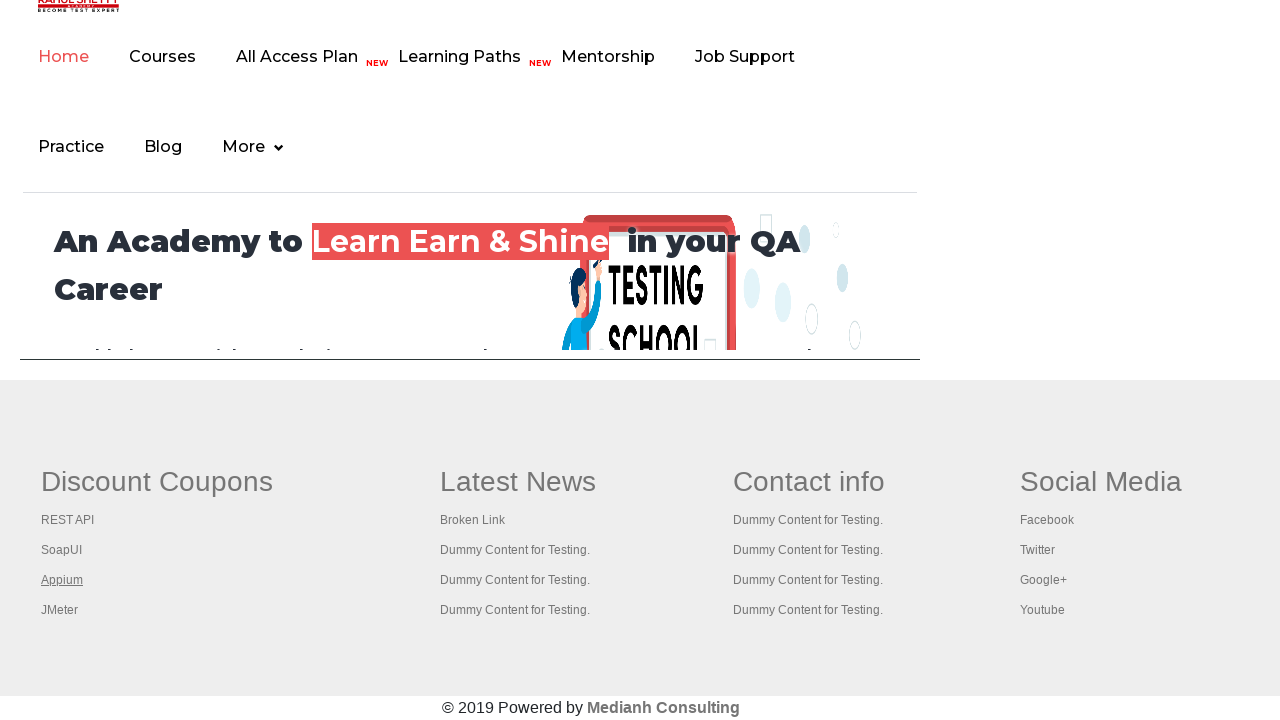

Opened footer link 4 in new tab using Ctrl+Click at (60, 610) on #gf-BIG table tbody tr td:first-child ul a >> nth=4
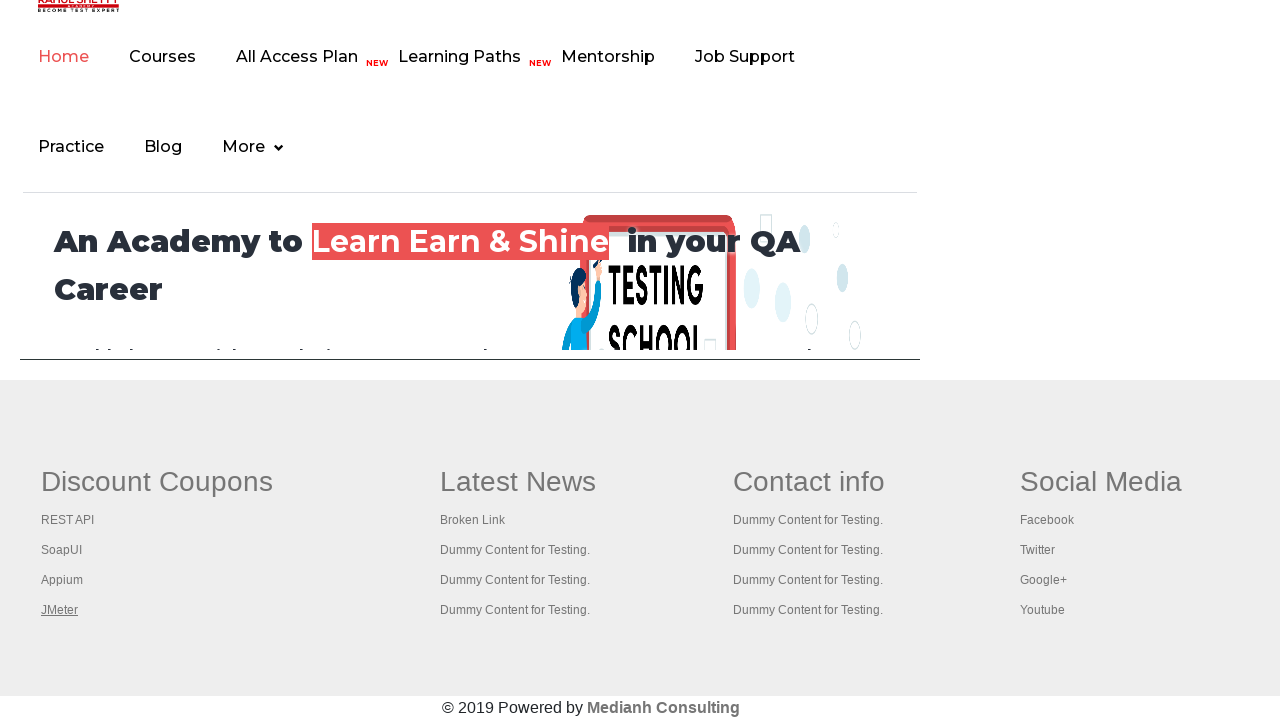

New tab 4 loaded and ready
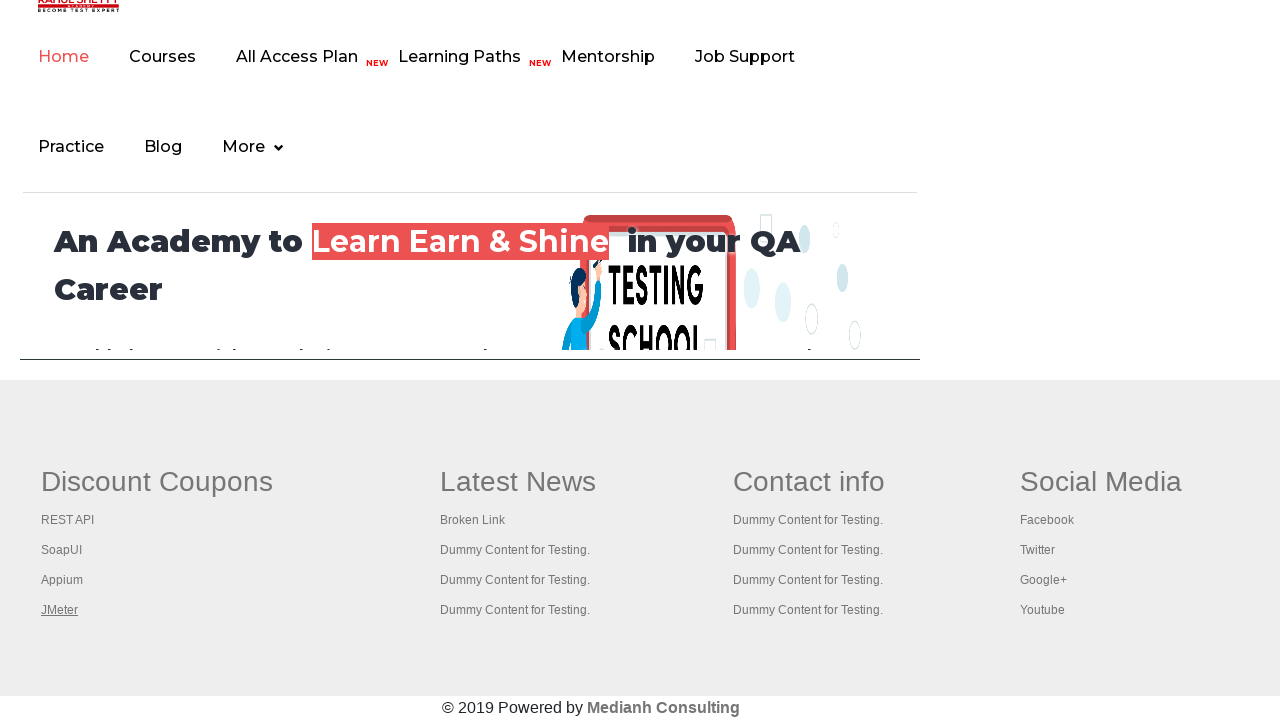

Switched to tab with title: Practice Page
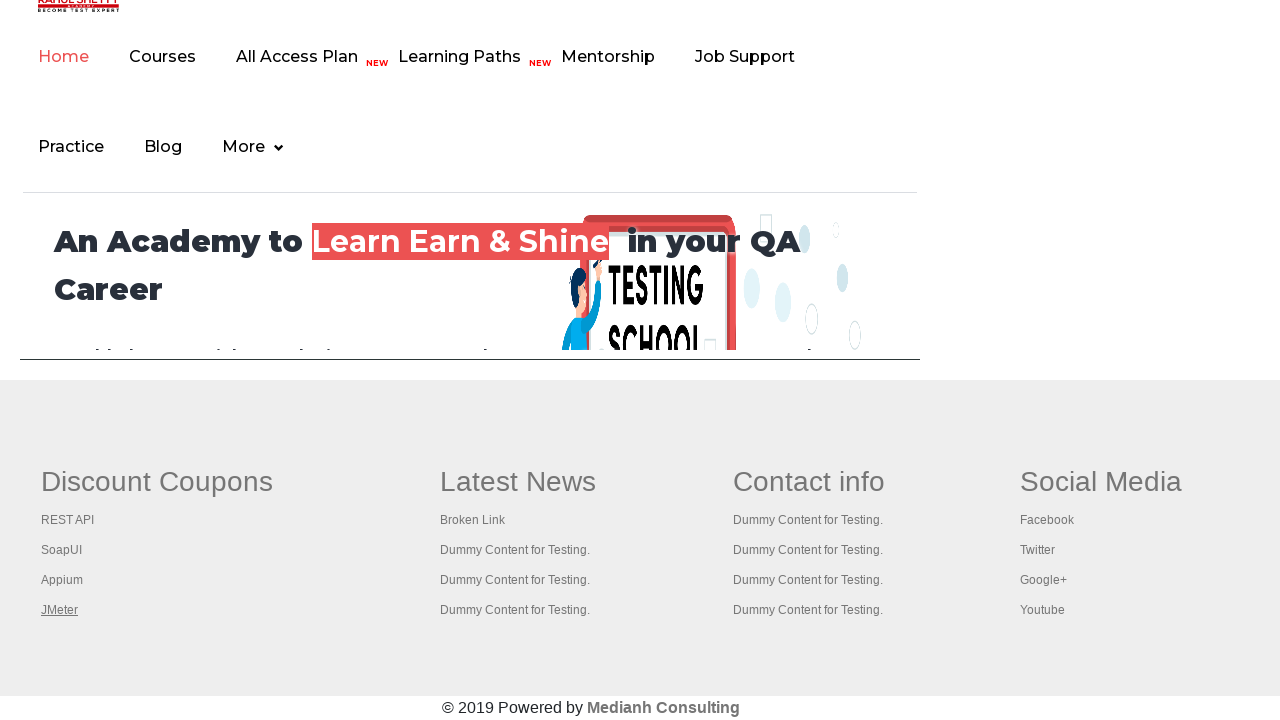

Switched to tab with title: REST API Tutorial
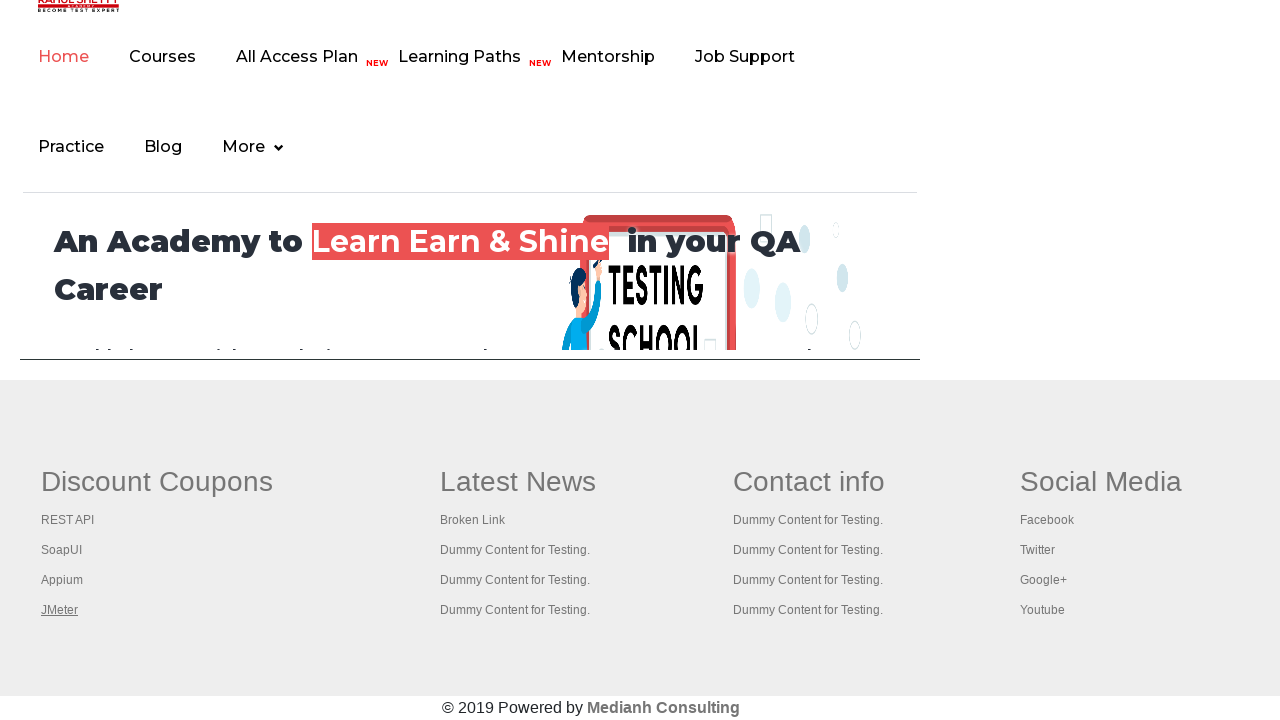

Switched to tab with title: The World’s Most Popular API Testing Tool | SoapUI
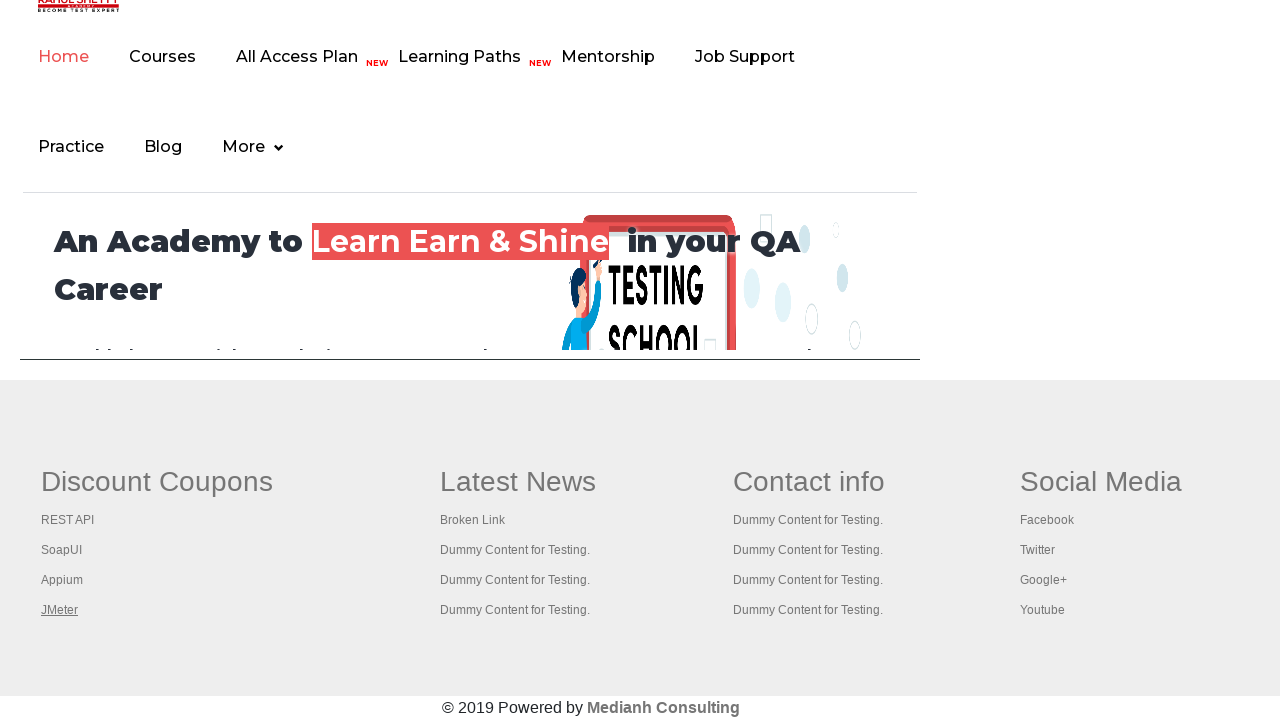

Switched to tab with title: Appium tutorial for Mobile Apps testing | RahulShetty Academy | Rahul
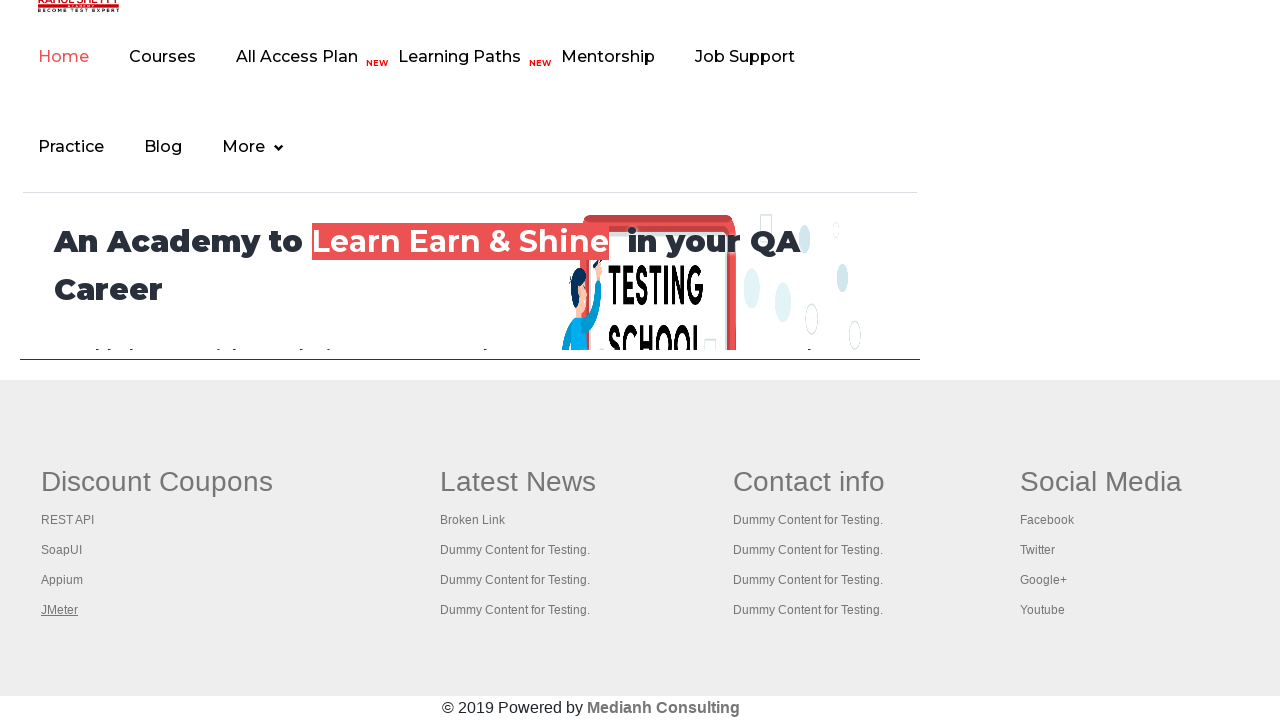

Switched to tab with title: Apache JMeter - Apache JMeter™
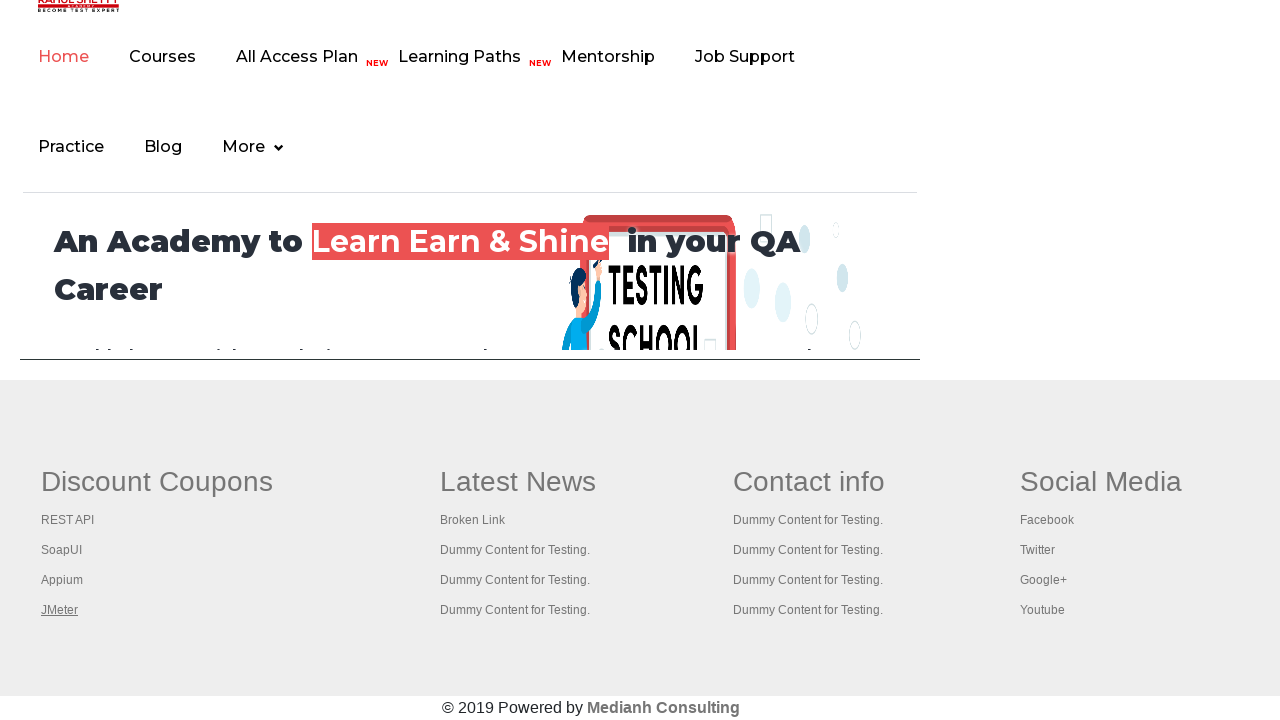

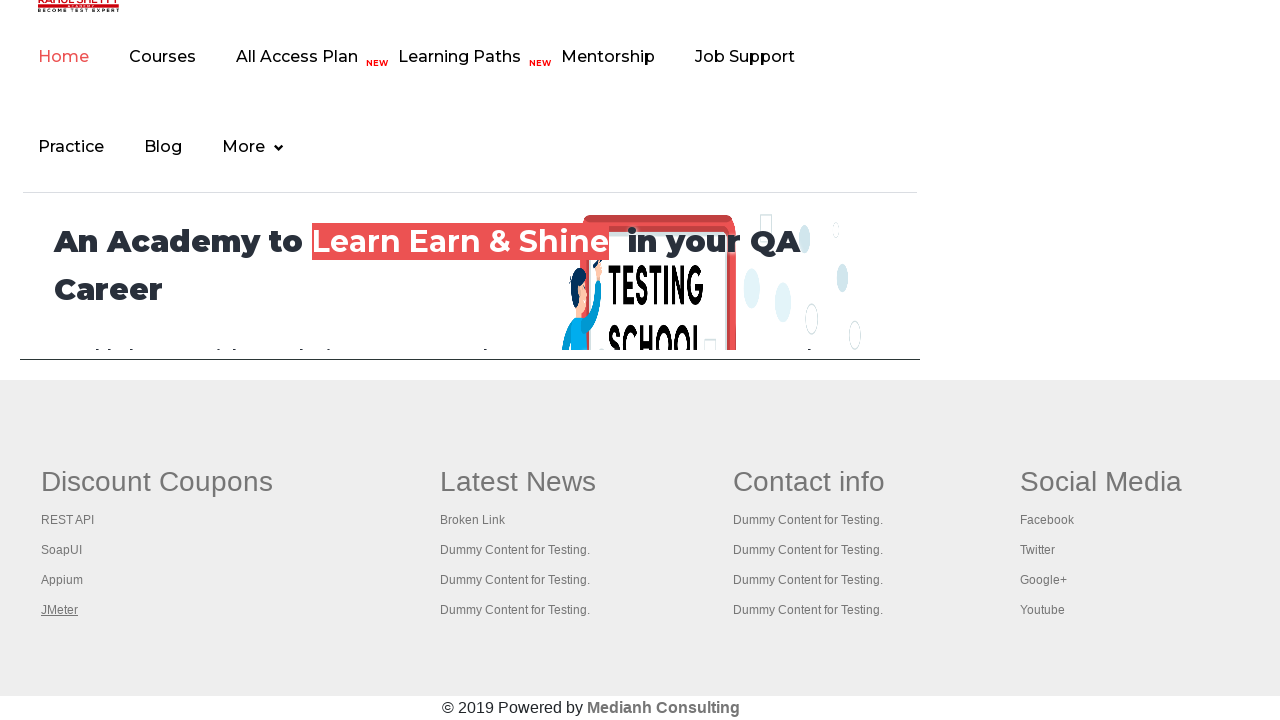